Tests right-click (context menu) functionality on a demo page by performing a context click on a button element

Starting URL: https://swisnl.github.io/jQuery-contextMenu/demo.html

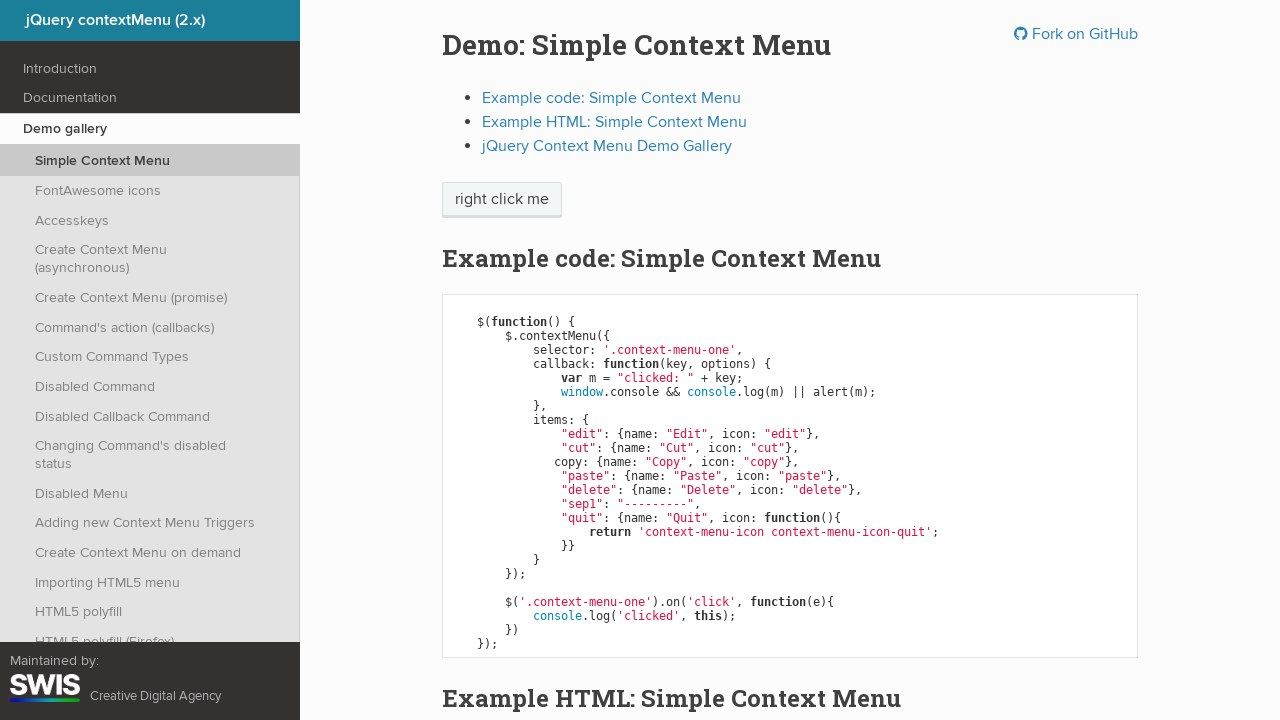

Located button element with text 'right click me'
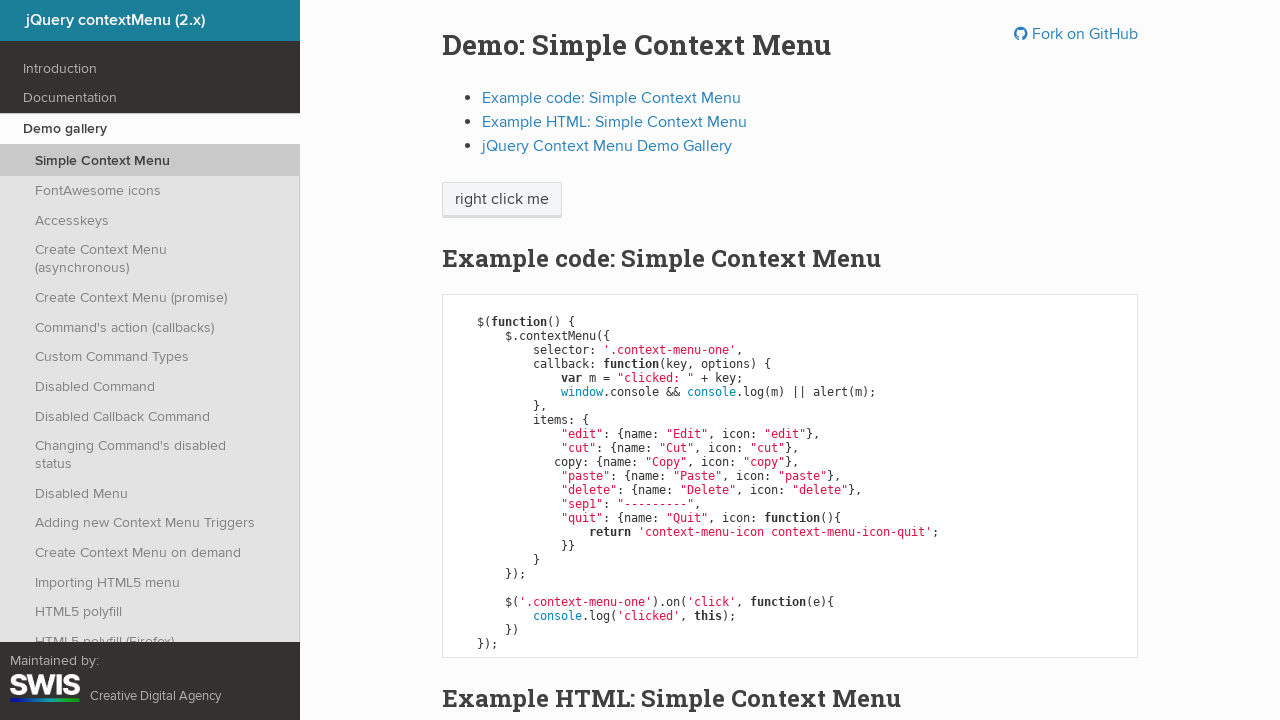

Performed right-click (context click) on button element at (502, 200) on xpath=//span[text()='right click me']
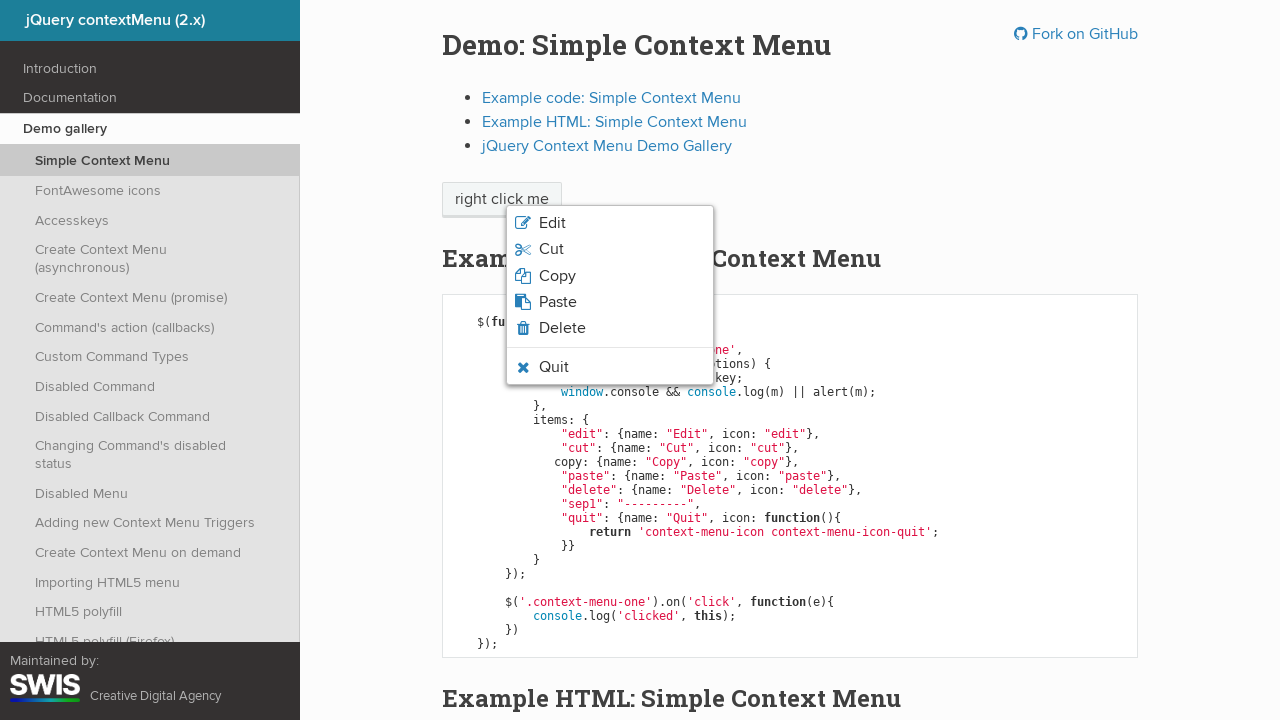

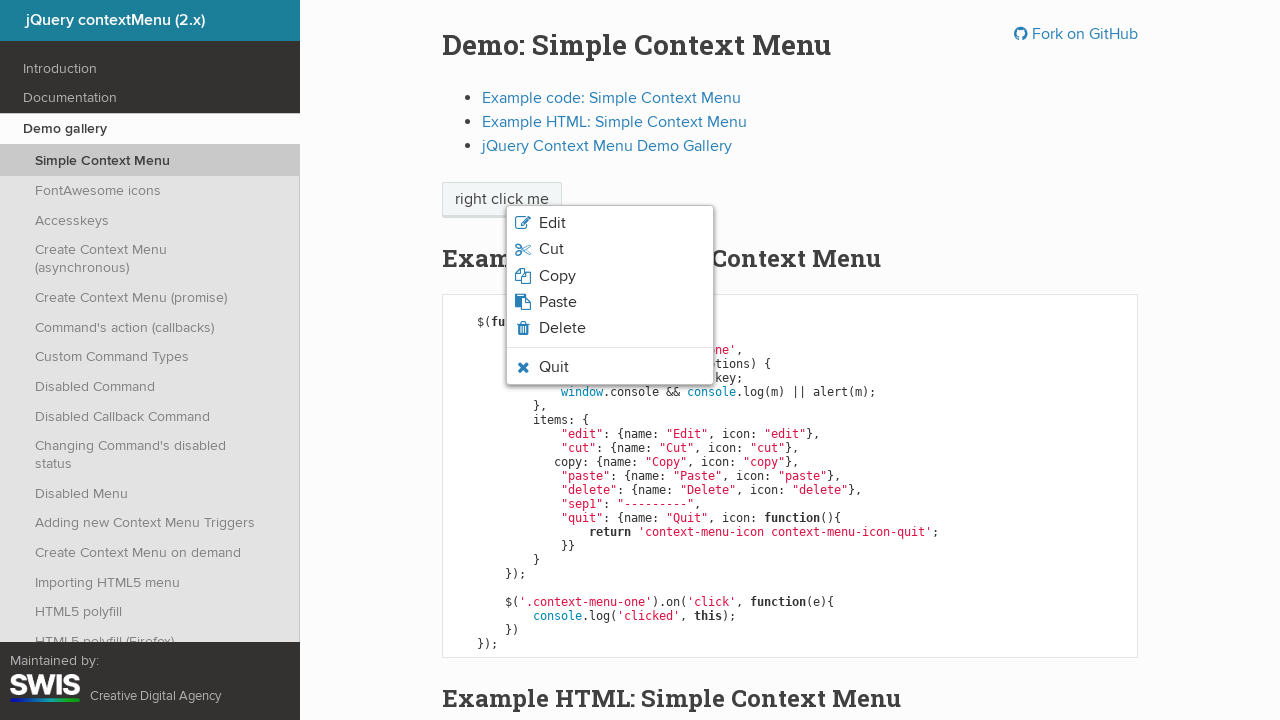